Navigates to a blog article page on cnblogs.com and verifies the page loads successfully

Starting URL: http://www.cnblogs.com/yoyoketang/p/6123834.html

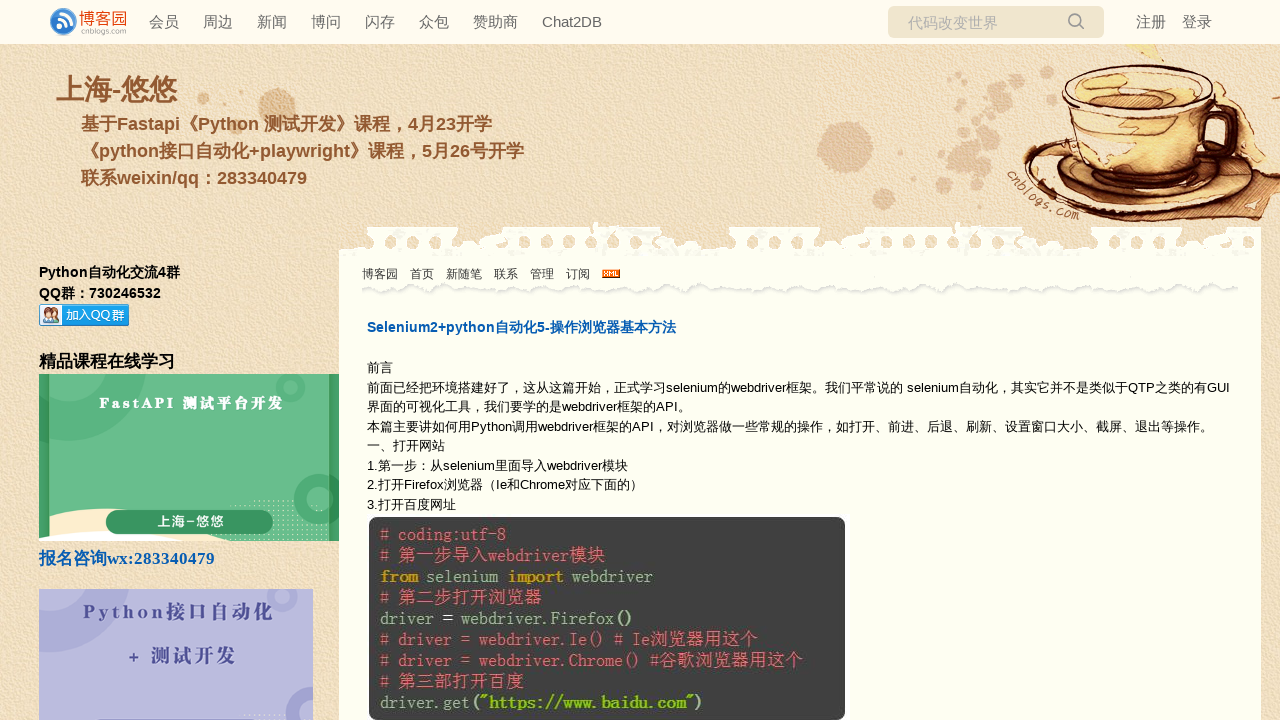

Navigated to cnblogs.com blog article page
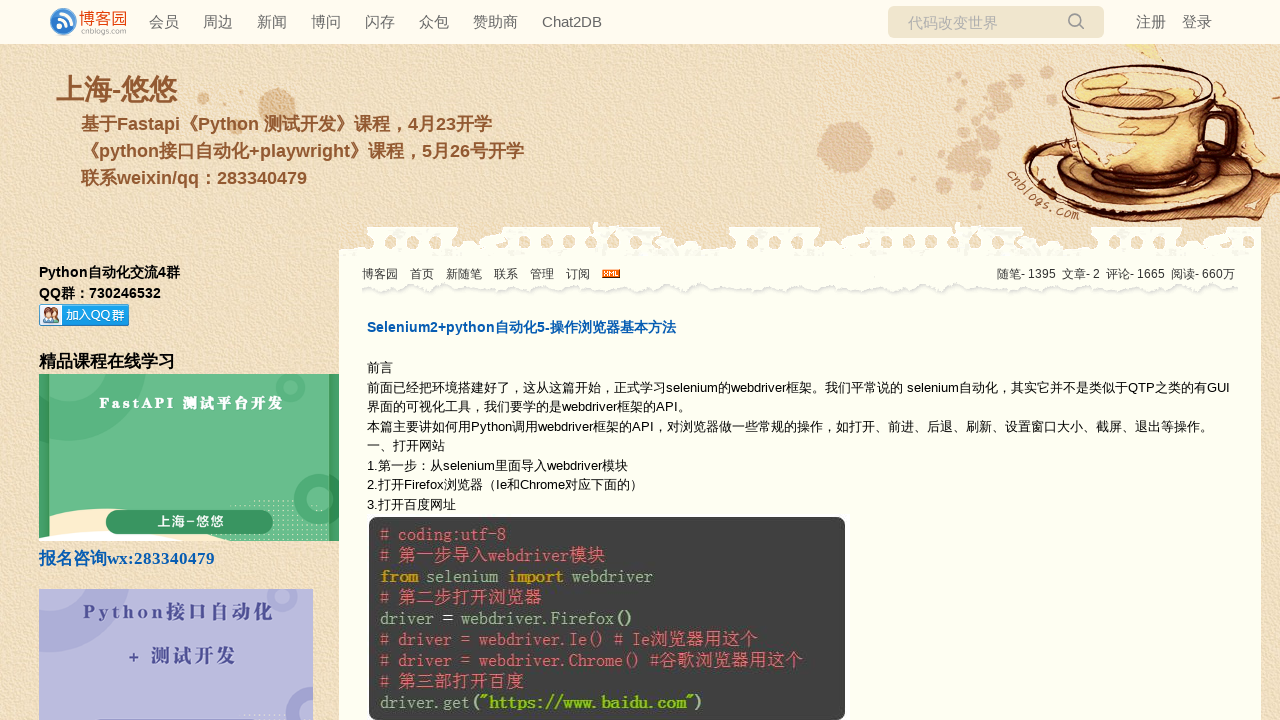

Page DOM content loaded successfully
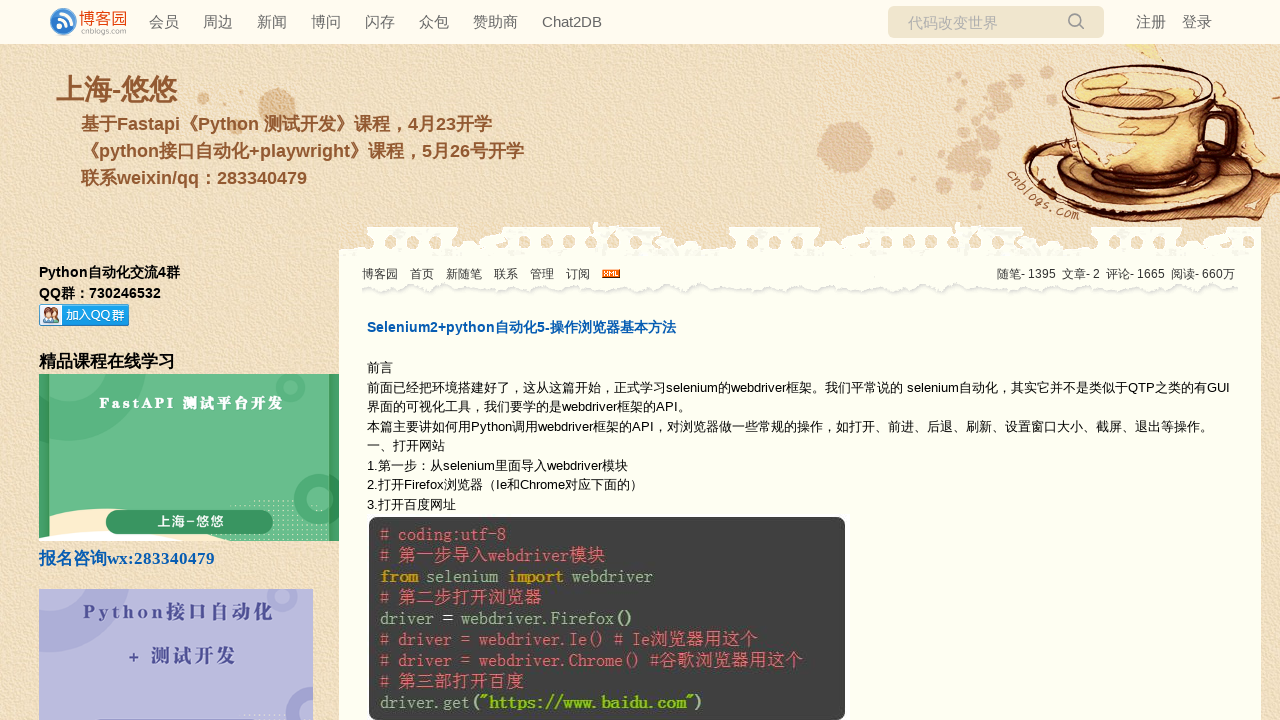

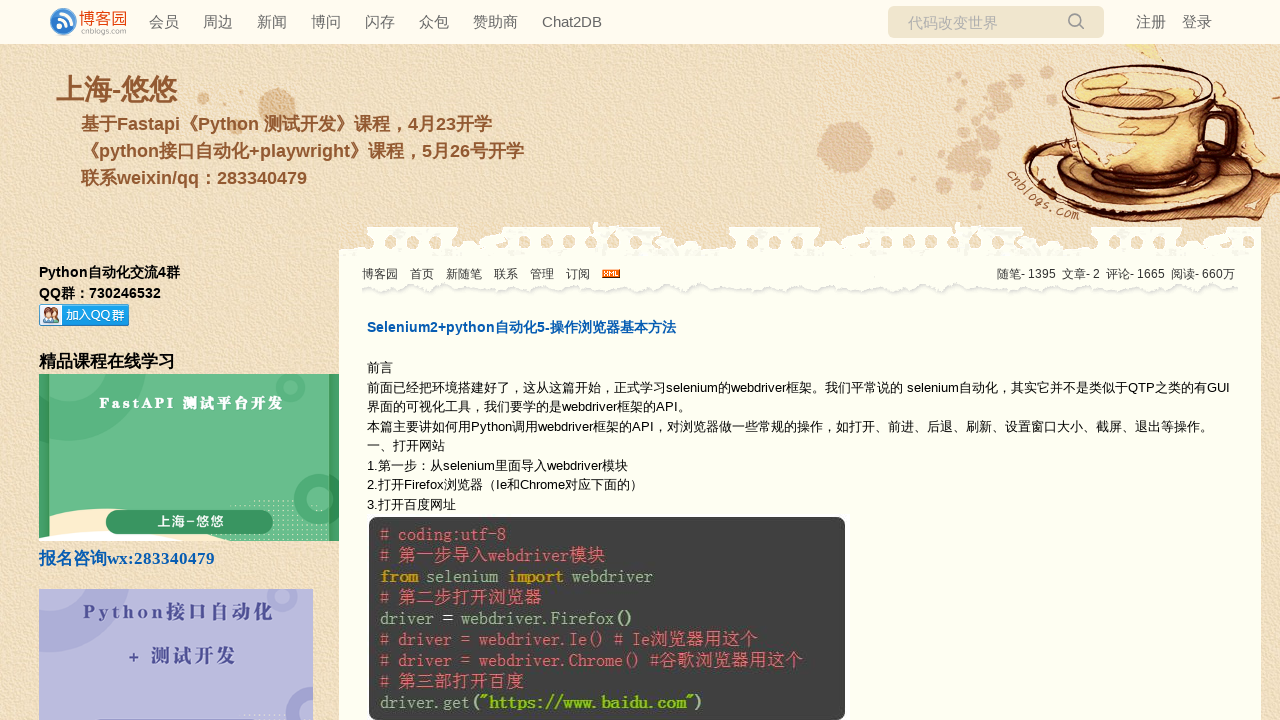